Tests nested iframe handling by clicking a tab, switching to an outer iframe, then switching to an inner iframe within it, and finally typing text into an input field inside the nested iframe.

Starting URL: http://demo.automationtesting.in/Frames.html

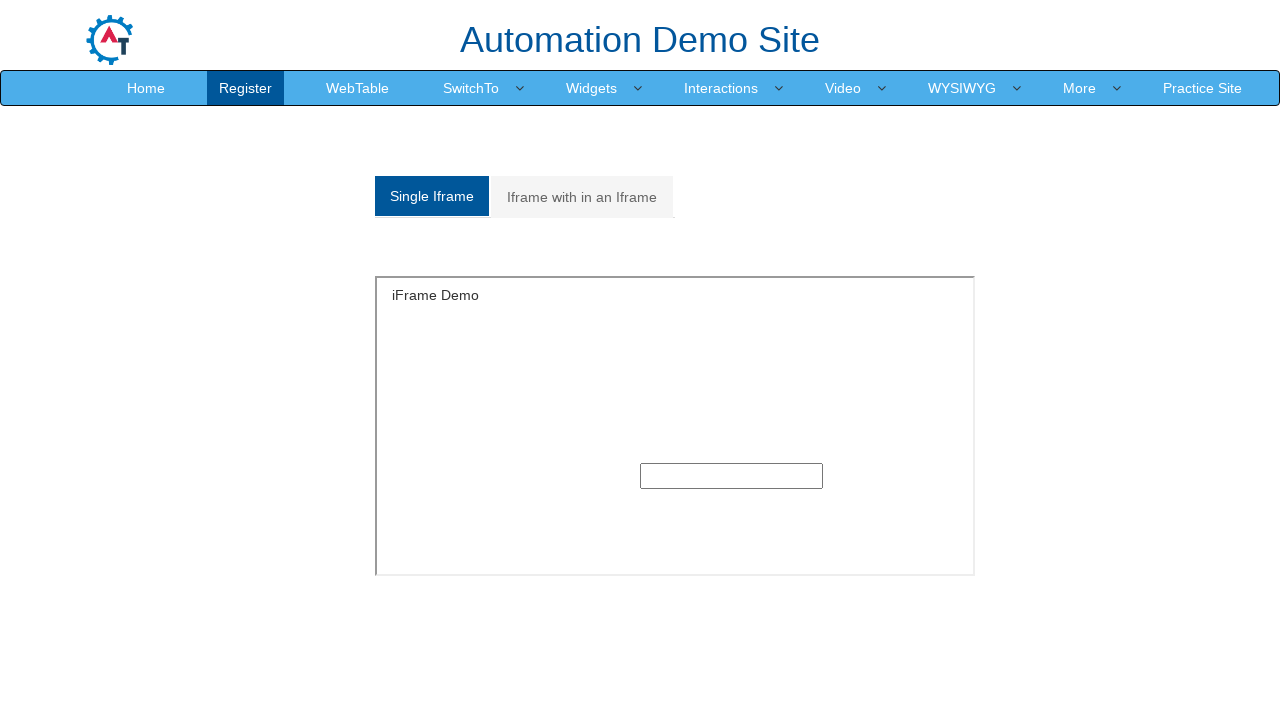

Clicked on 'Iframe with in an Iframe' tab at (582, 197) on xpath=//a[normalize-space()='Iframe with in an Iframe']
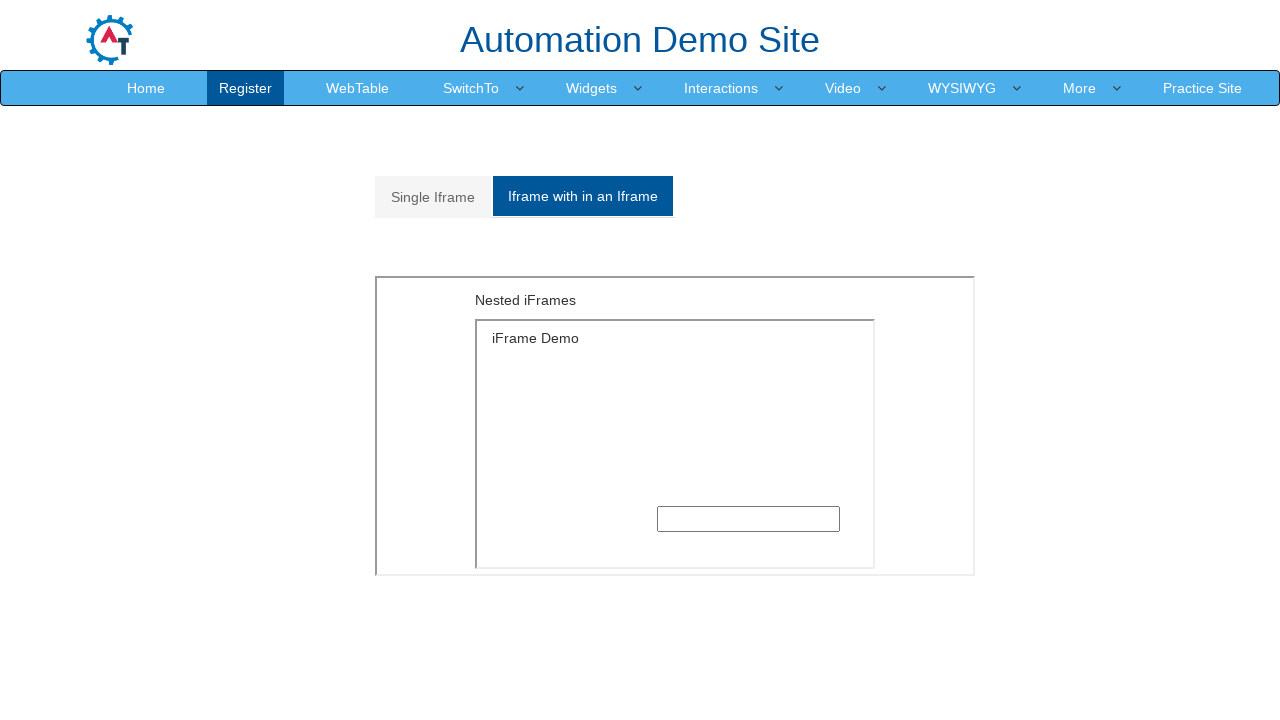

Located outer iframe with id='Multiple'
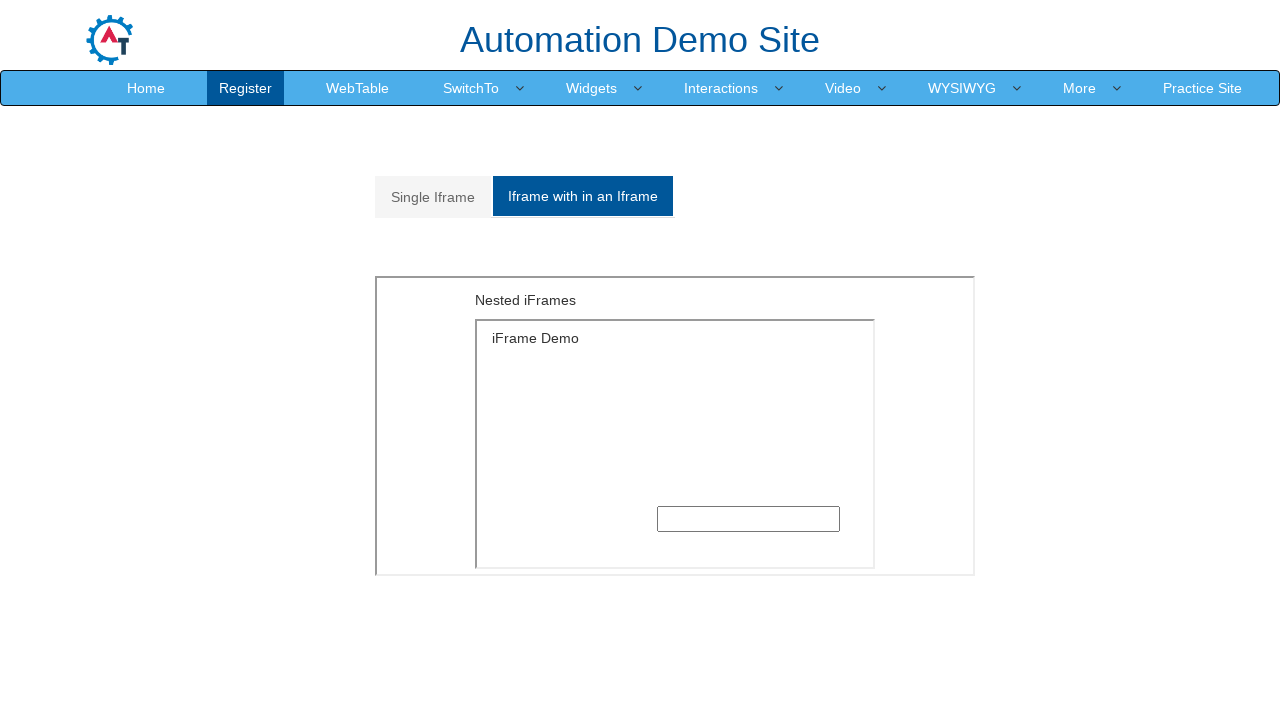

Located inner iframe nested within outer iframe
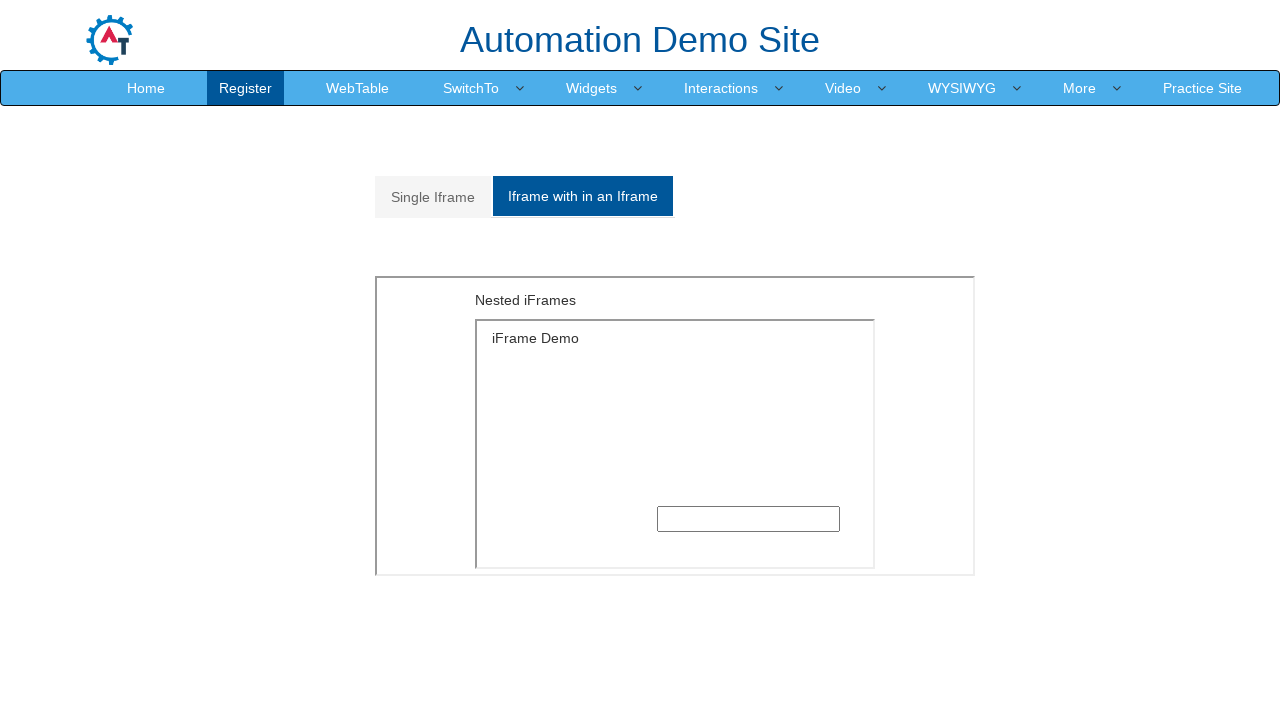

Filled text input field in nested iframe with 'Welcome' on xpath=//*[@id='Multiple']/iframe >> internal:control=enter-frame >> xpath=//ifra
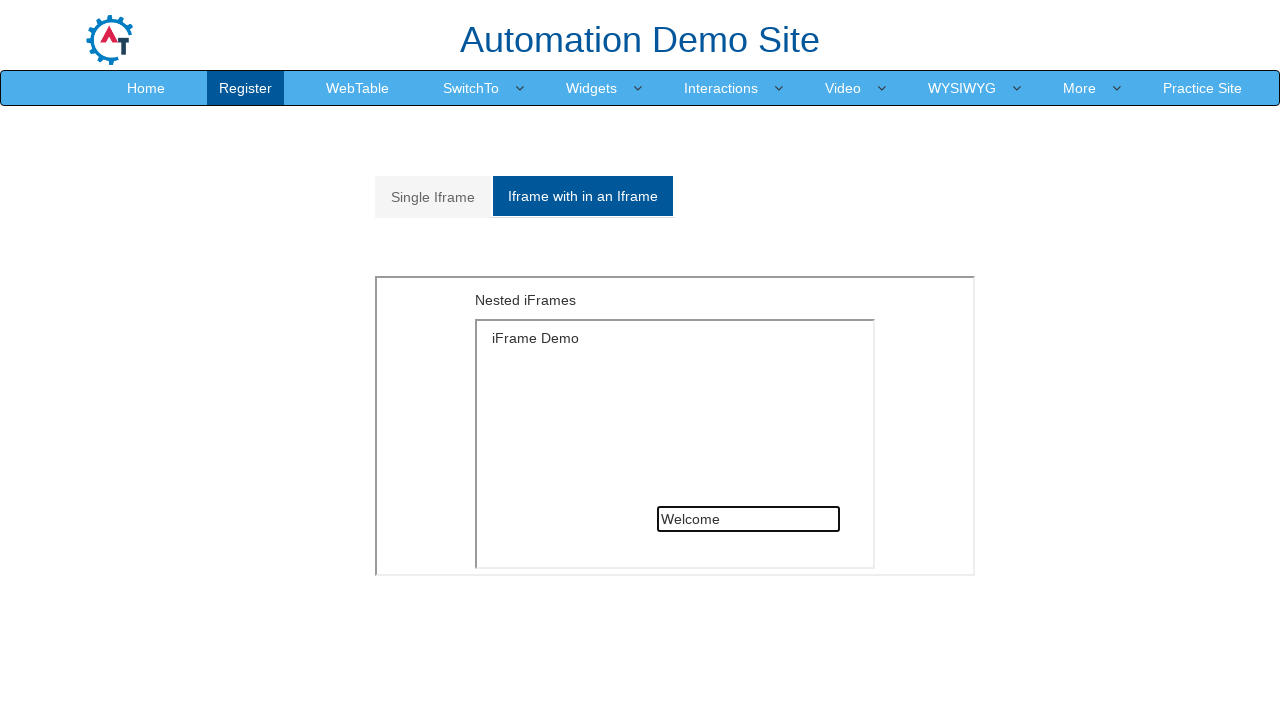

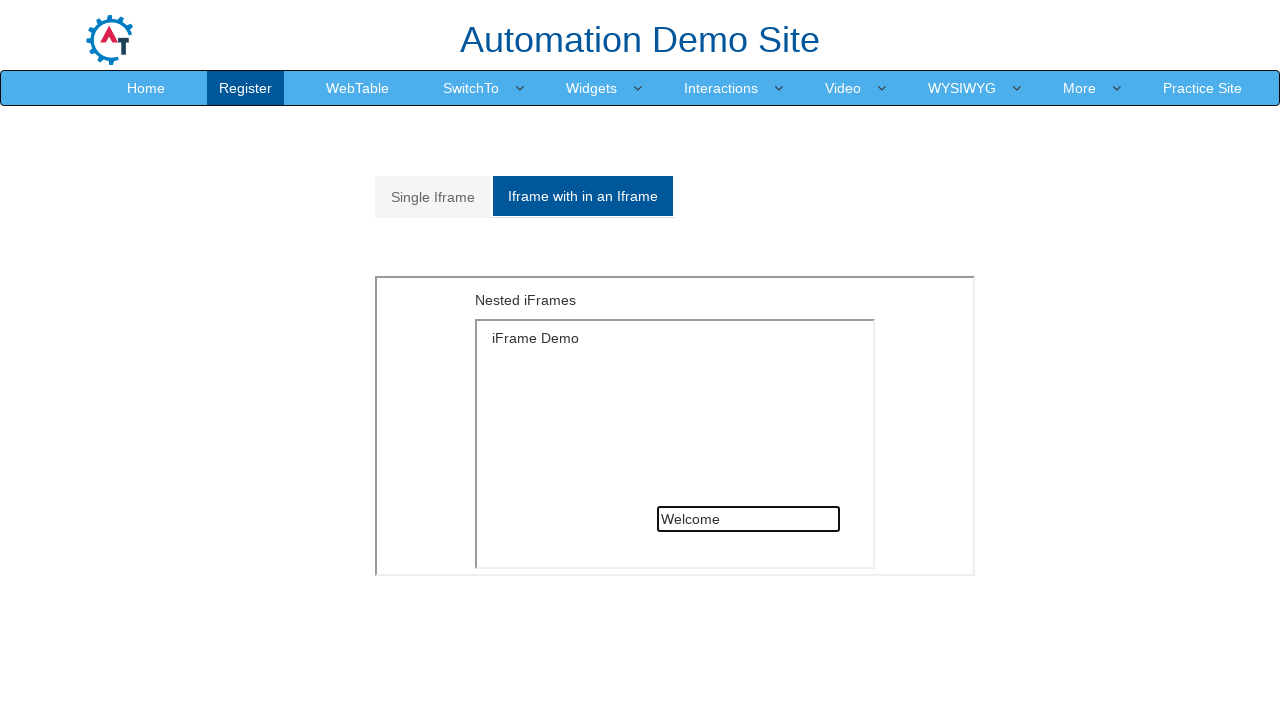